Navigates to a blog page and clicks on a link to open a popup window

Starting URL: http://omayo.blogspot.com

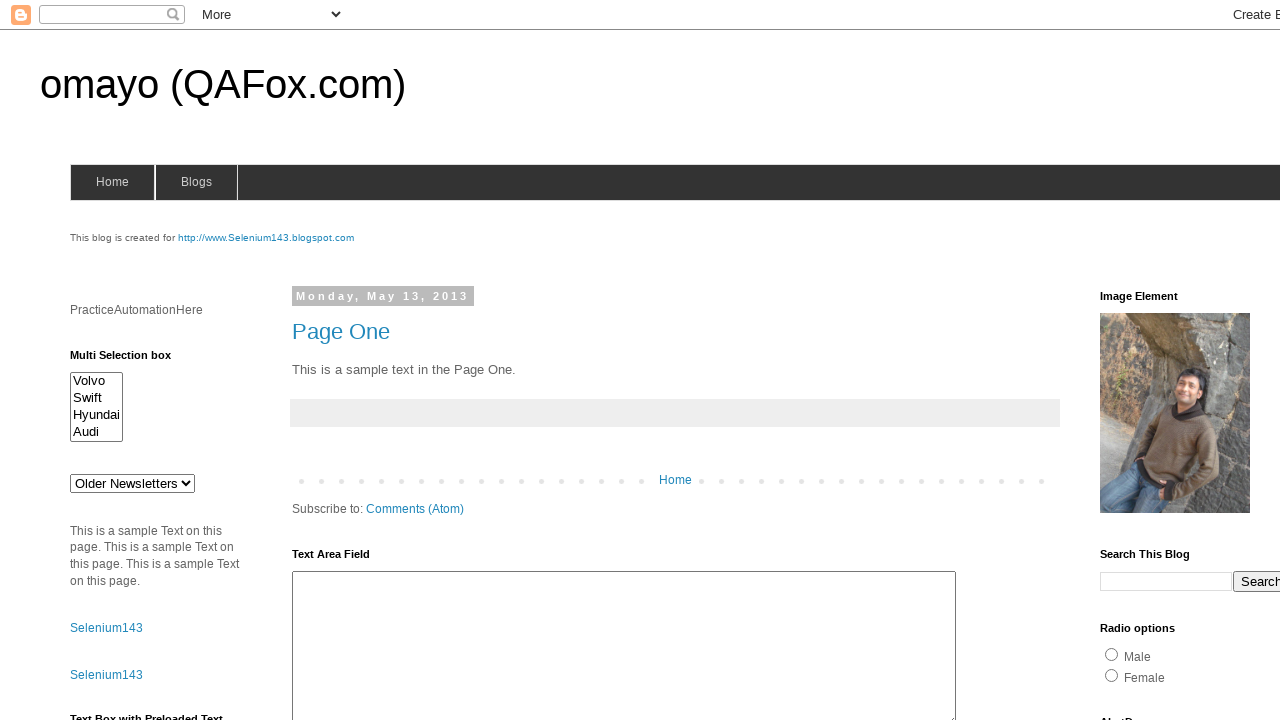

Clicked on 'Open a popup window' link to open popup at (132, 360) on text=Open a popup window
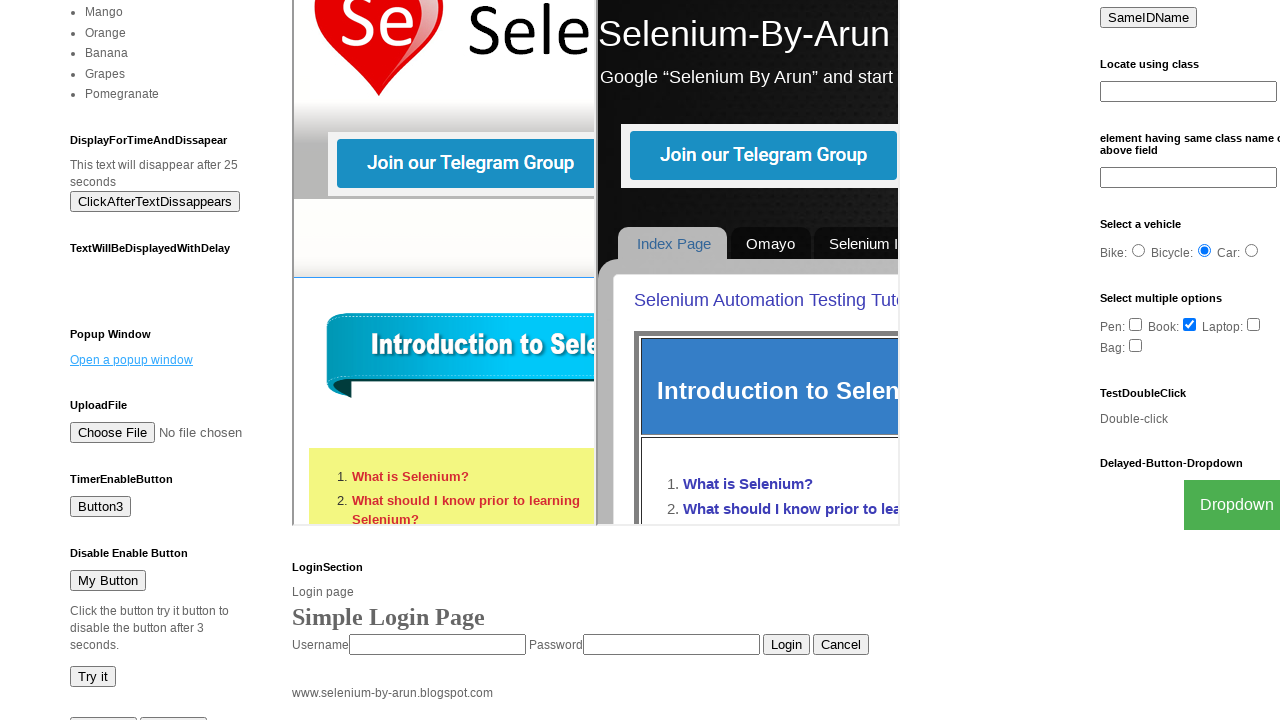

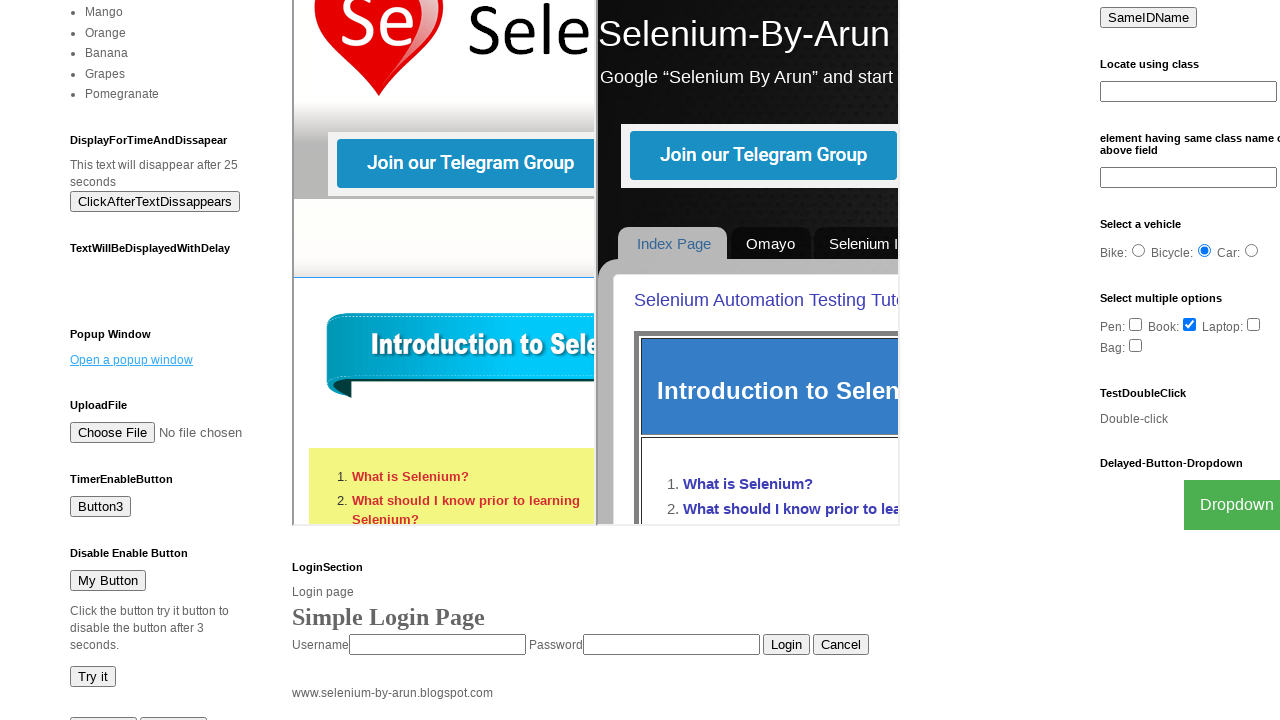